Tests that a todo item is removed when edited to an empty string

Starting URL: https://demo.playwright.dev/todomvc

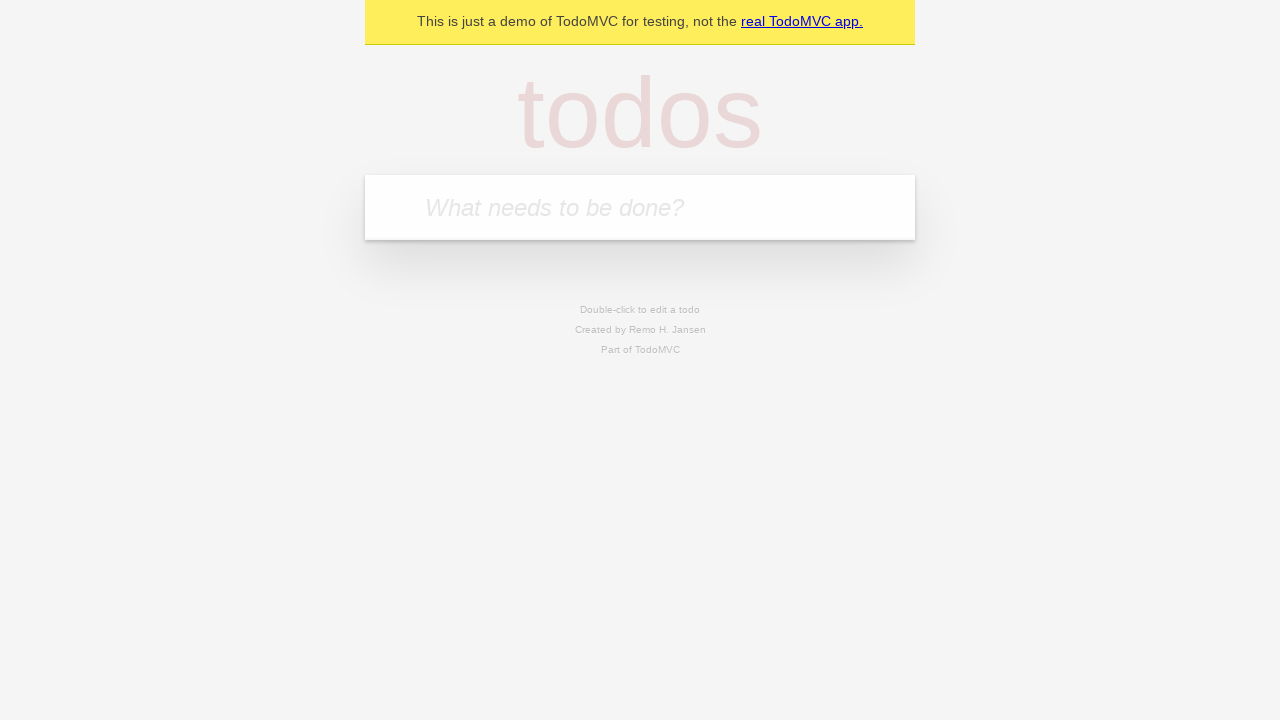

Filled todo input with 'buy some cheese' on internal:attr=[placeholder="What needs to be done?"i]
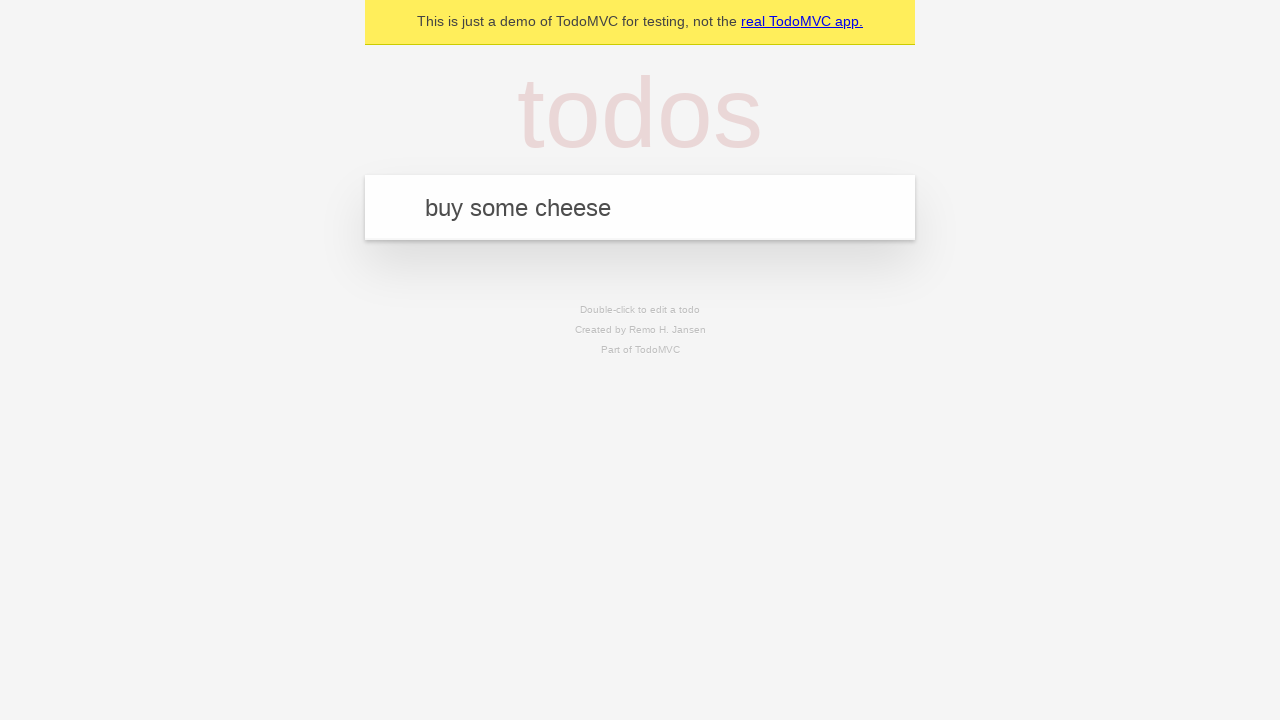

Pressed Enter to add first todo item on internal:attr=[placeholder="What needs to be done?"i]
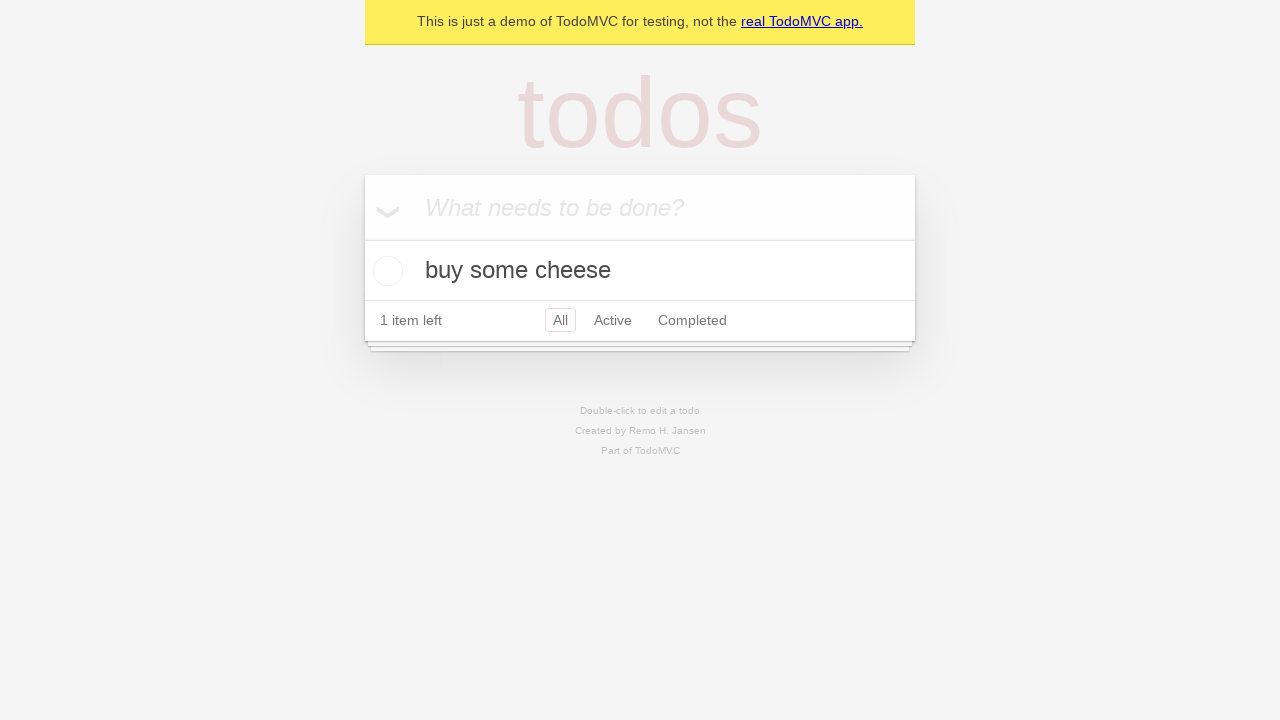

Filled todo input with 'feed the cat' on internal:attr=[placeholder="What needs to be done?"i]
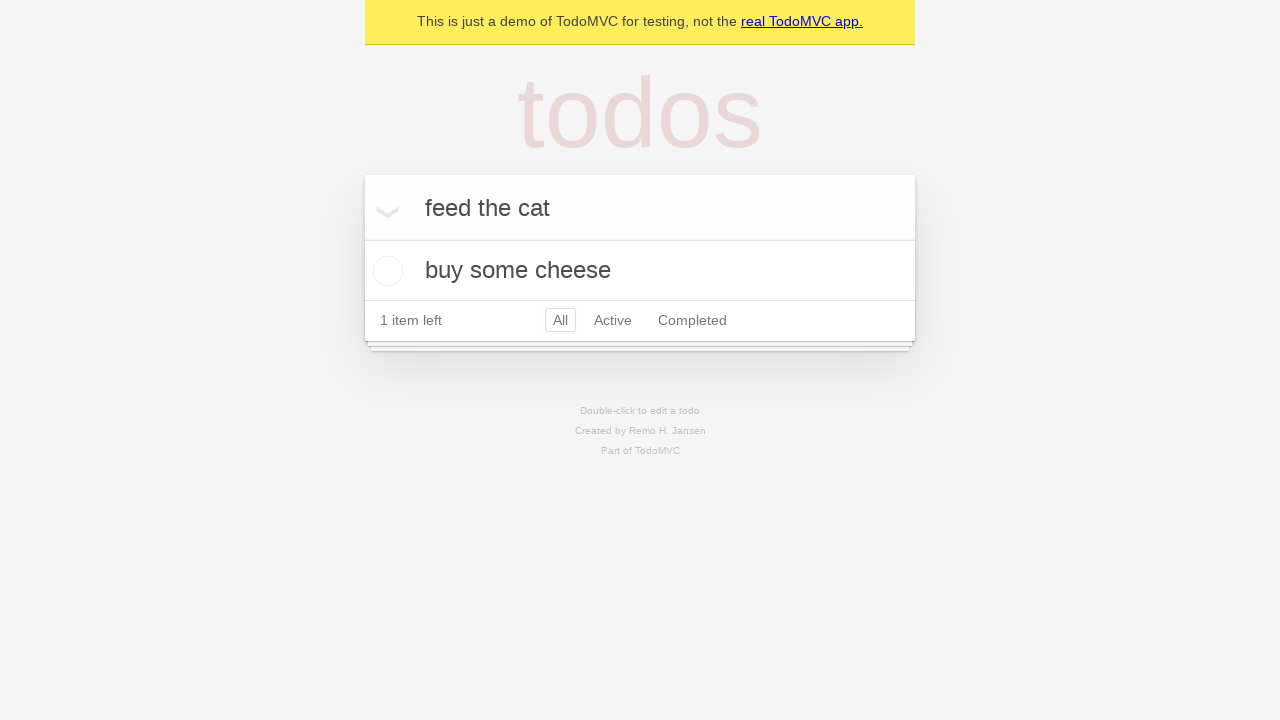

Pressed Enter to add second todo item on internal:attr=[placeholder="What needs to be done?"i]
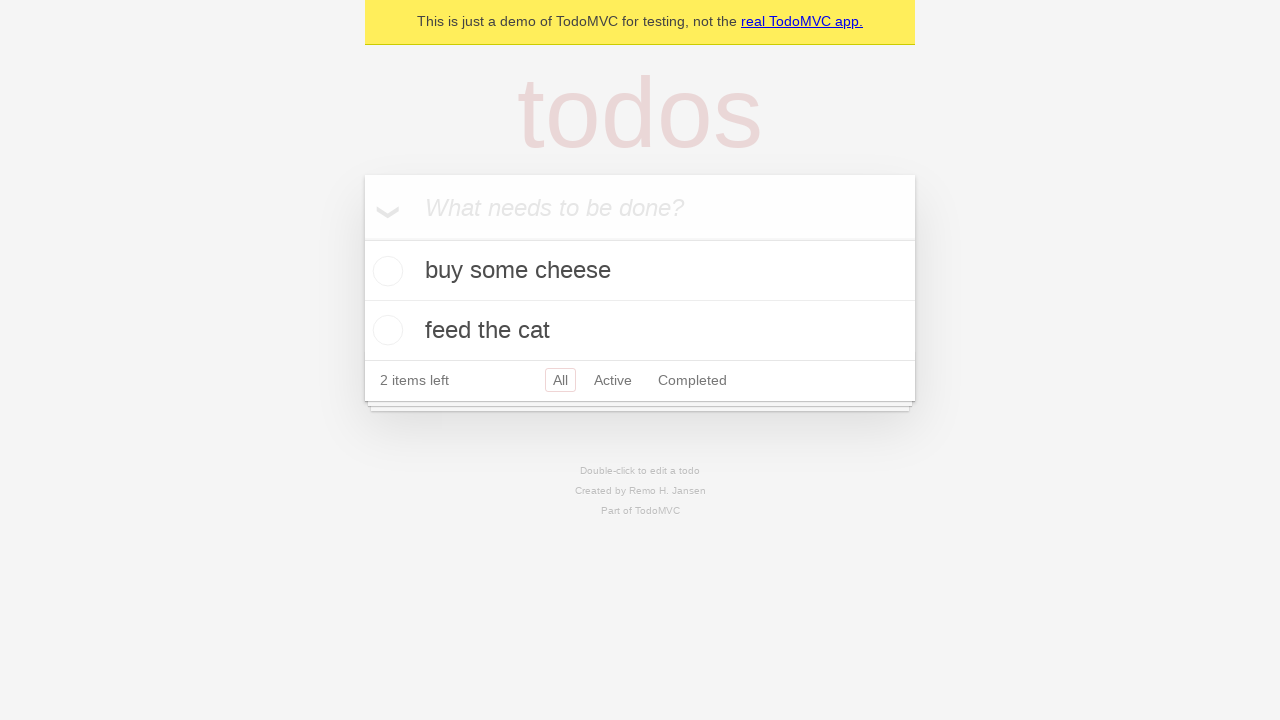

Filled todo input with 'book a doctors appointment' on internal:attr=[placeholder="What needs to be done?"i]
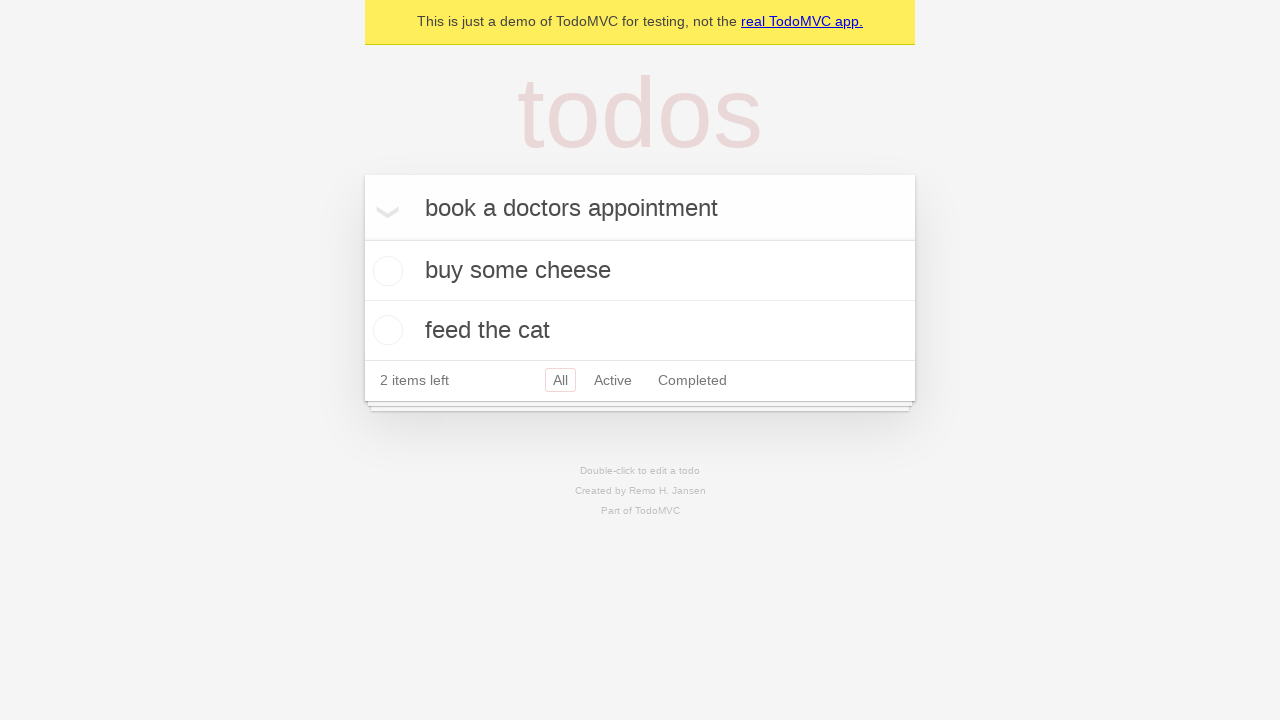

Pressed Enter to add third todo item on internal:attr=[placeholder="What needs to be done?"i]
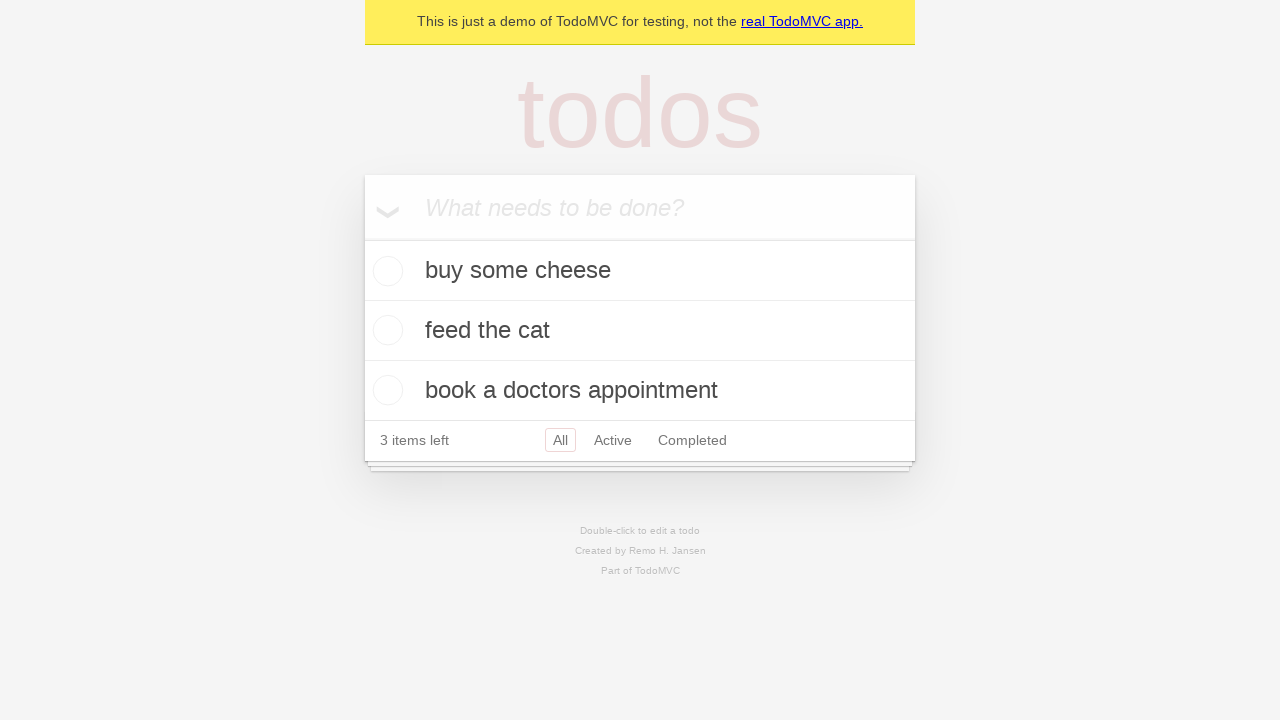

Double-clicked second todo item to enter edit mode at (640, 331) on internal:testid=[data-testid="todo-item"s] >> nth=1
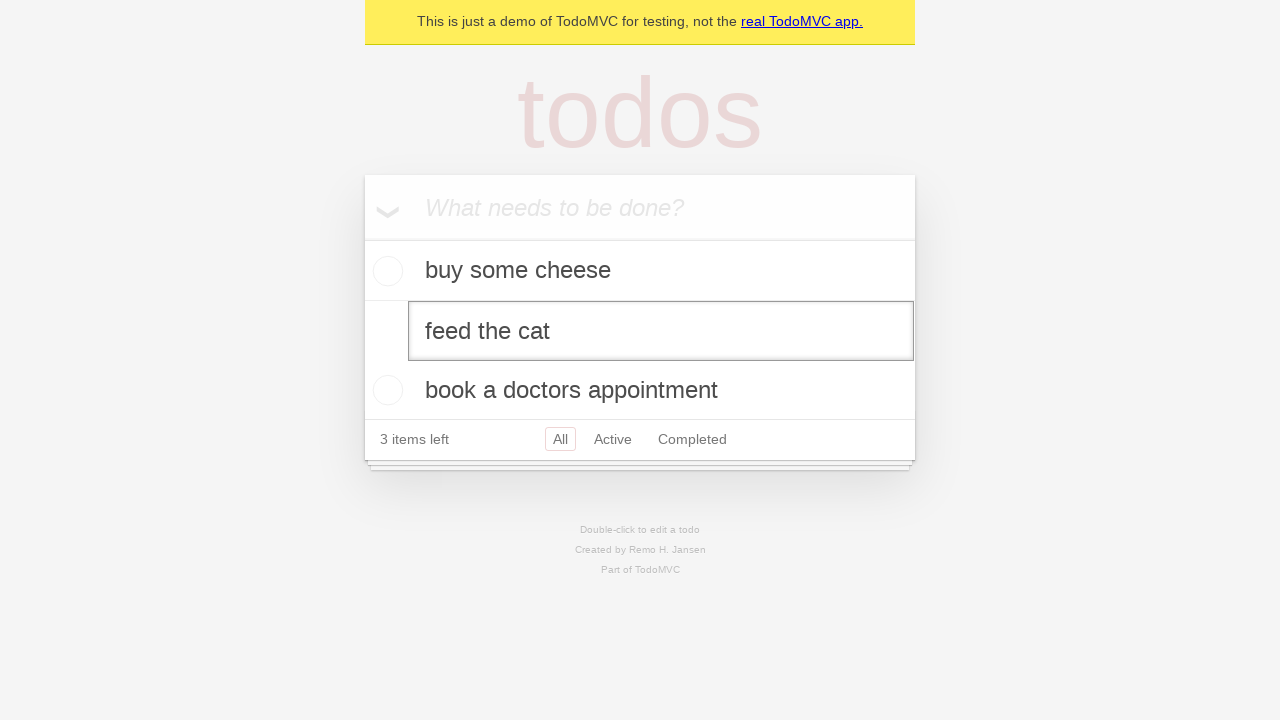

Cleared text from edit field on internal:testid=[data-testid="todo-item"s] >> nth=1 >> internal:role=textbox[nam
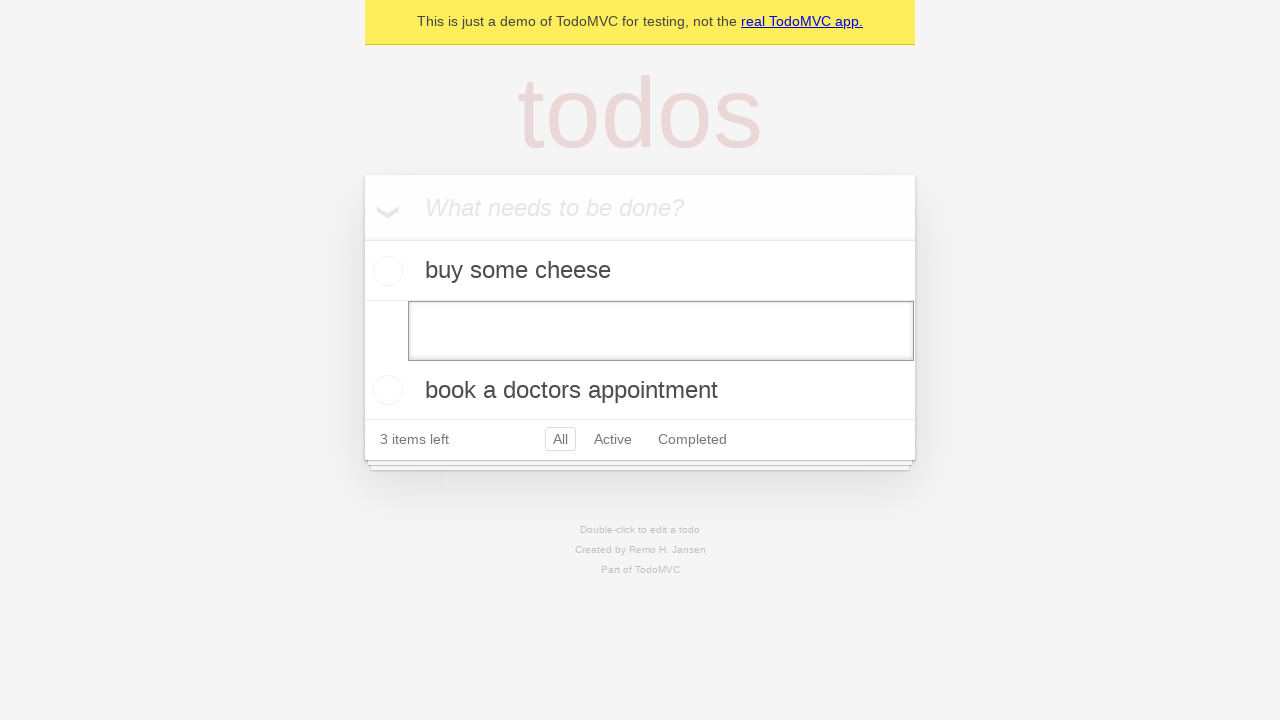

Pressed Enter to submit empty text, removing the todo item on internal:testid=[data-testid="todo-item"s] >> nth=1 >> internal:role=textbox[nam
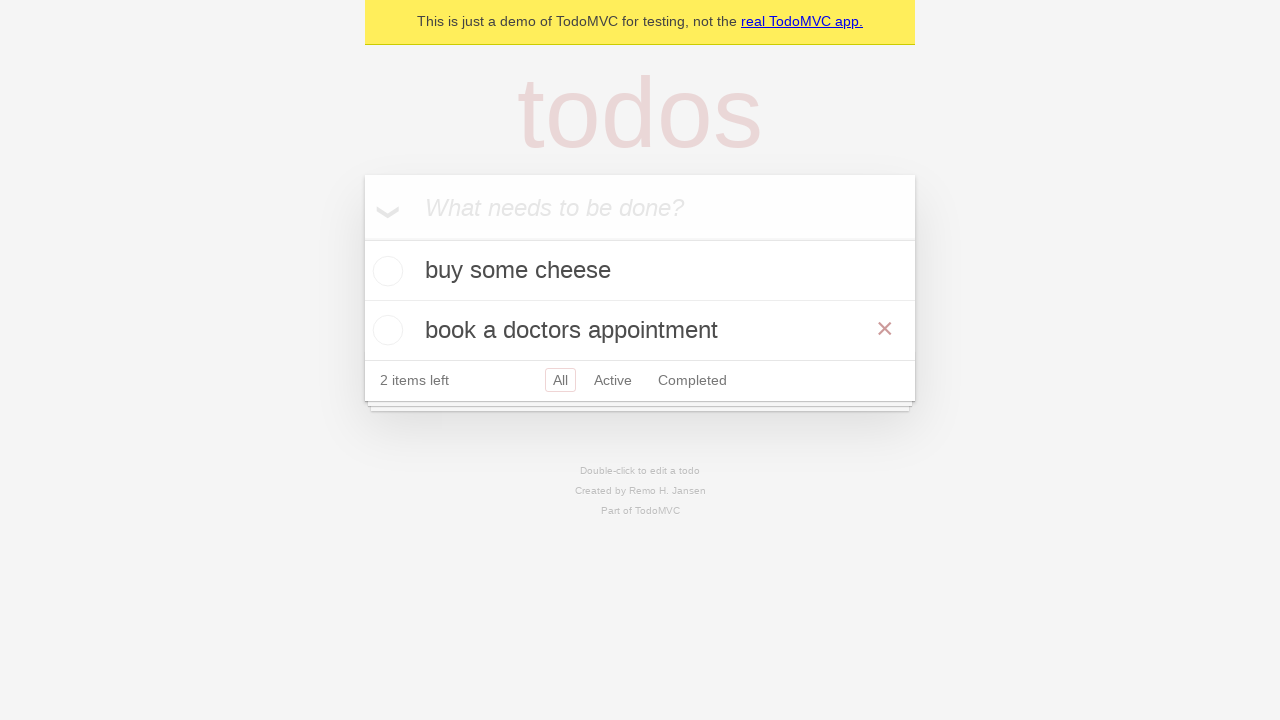

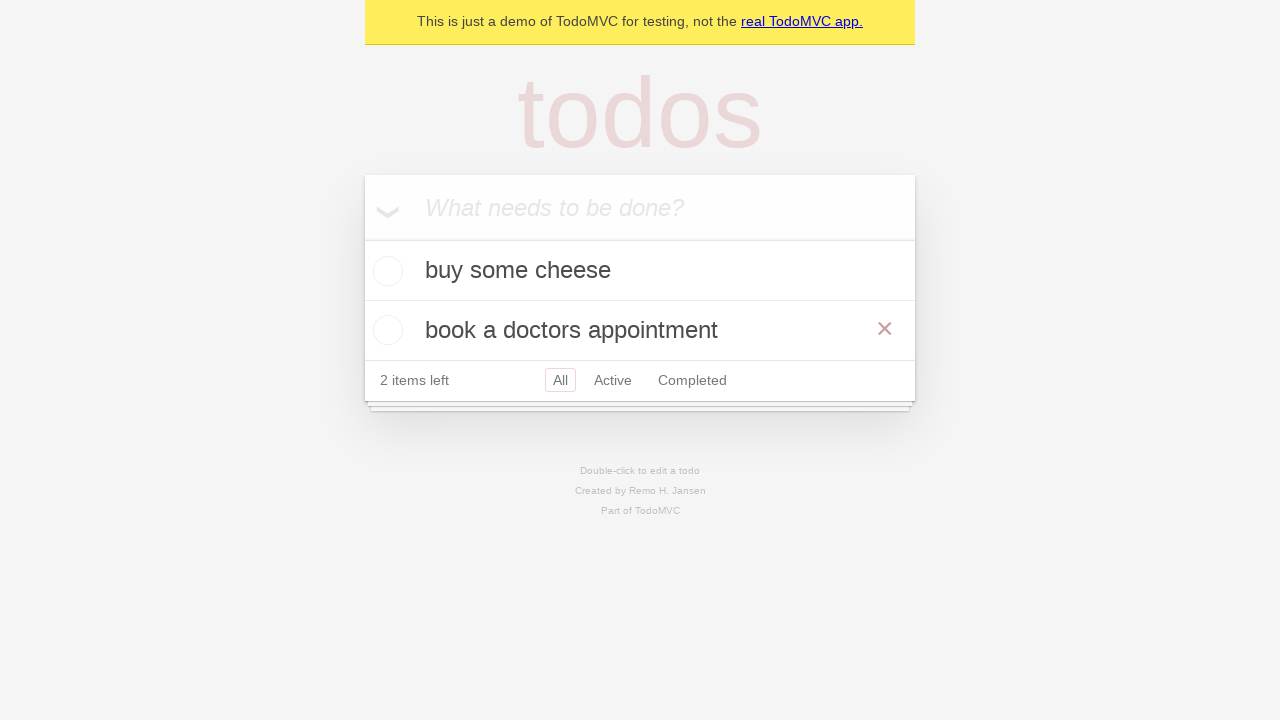